Tests that clicking the Due column header twice sorts the table in descending order by verifying each value is greater than or equal to the next value

Starting URL: http://the-internet.herokuapp.com/tables

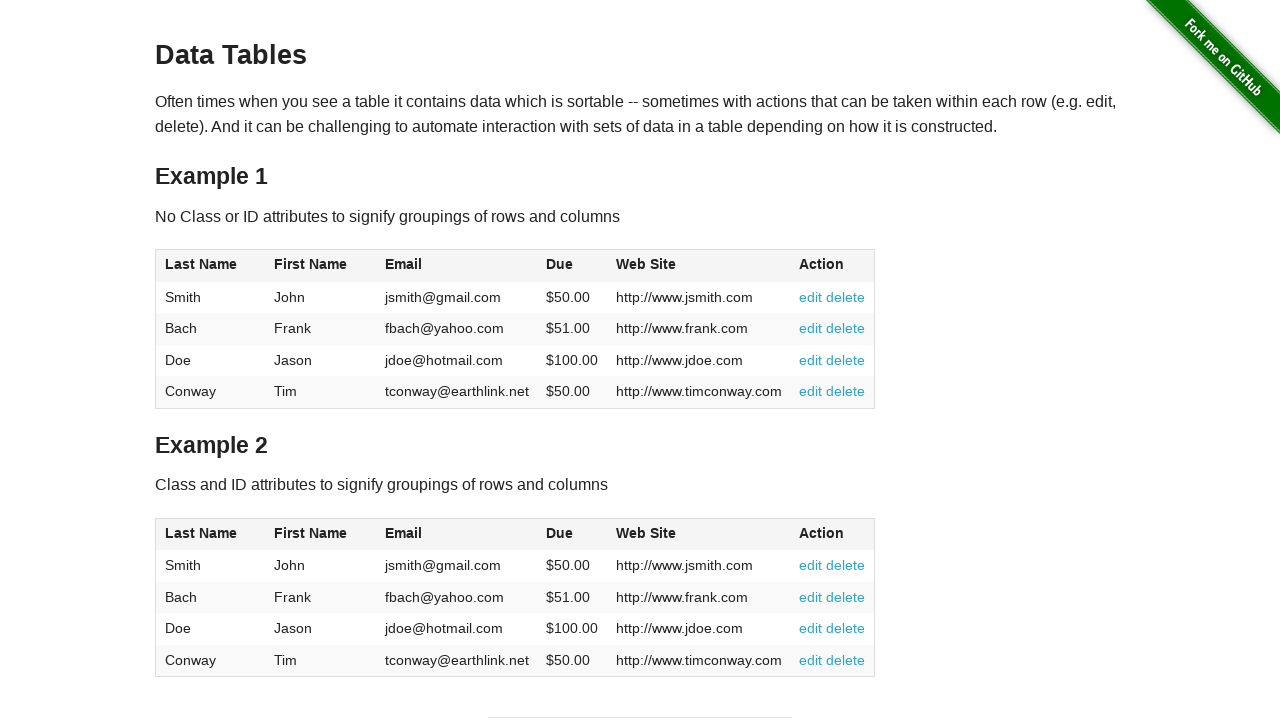

Clicked Due column header (first click) at (572, 266) on #table1 thead tr th:nth-of-type(4)
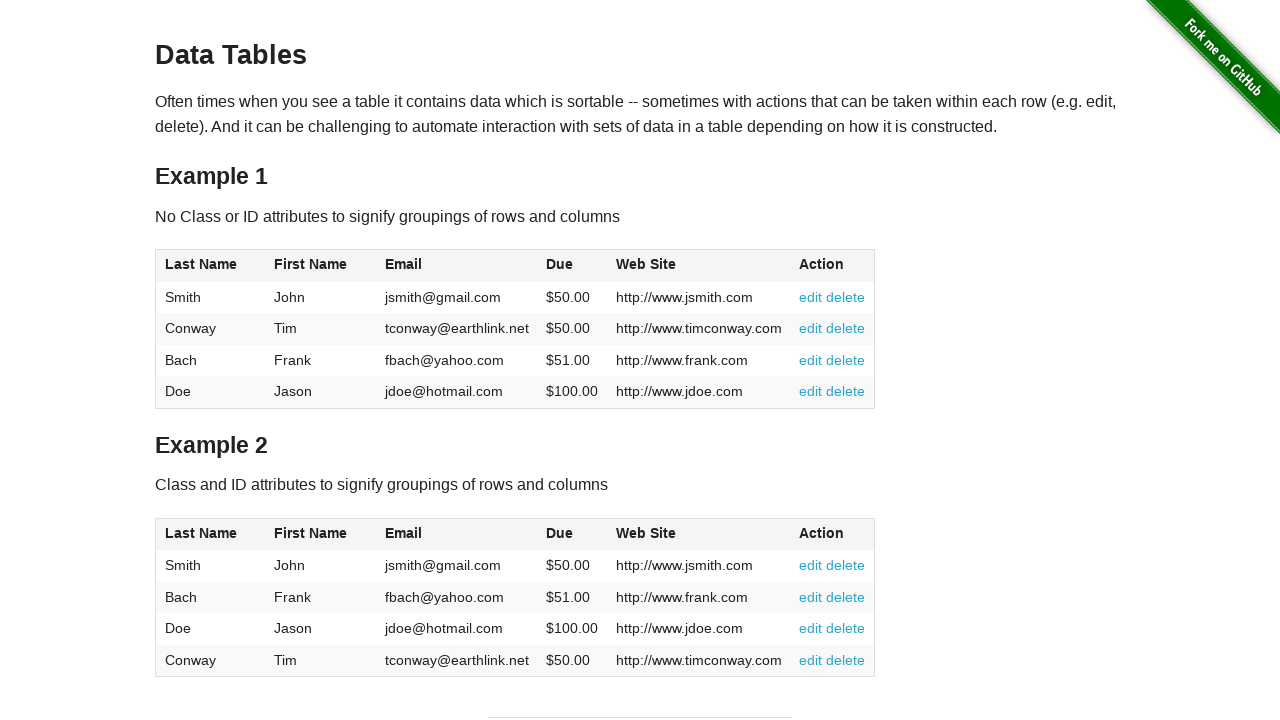

Clicked Due column header (second click) to sort descending at (572, 266) on #table1 thead tr th:nth-of-type(4)
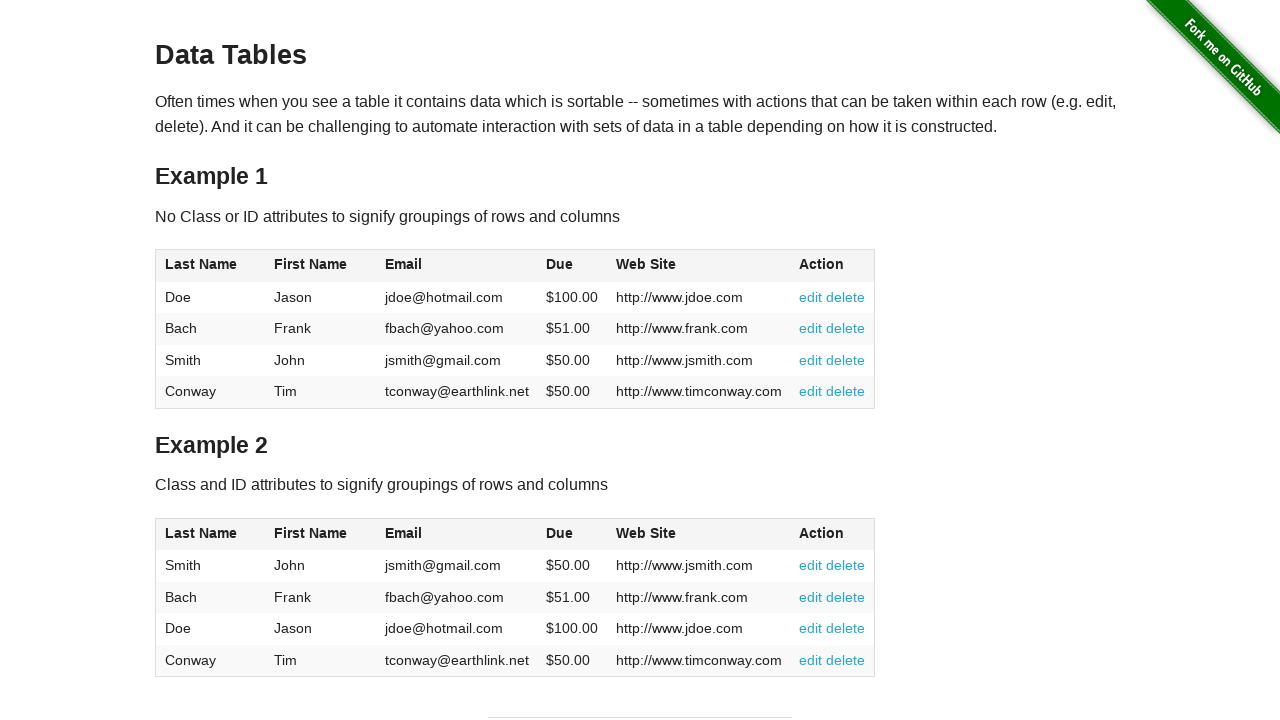

Waited for table rows to be present
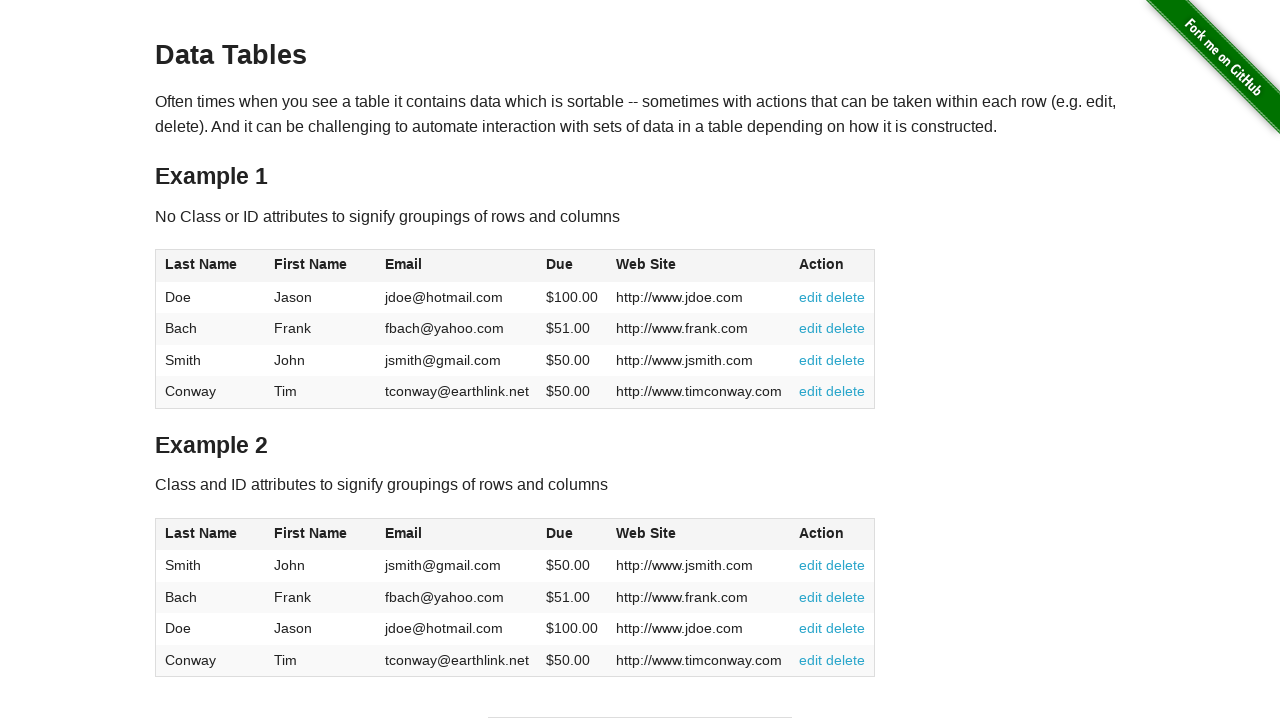

Retrieved all Due column values from table
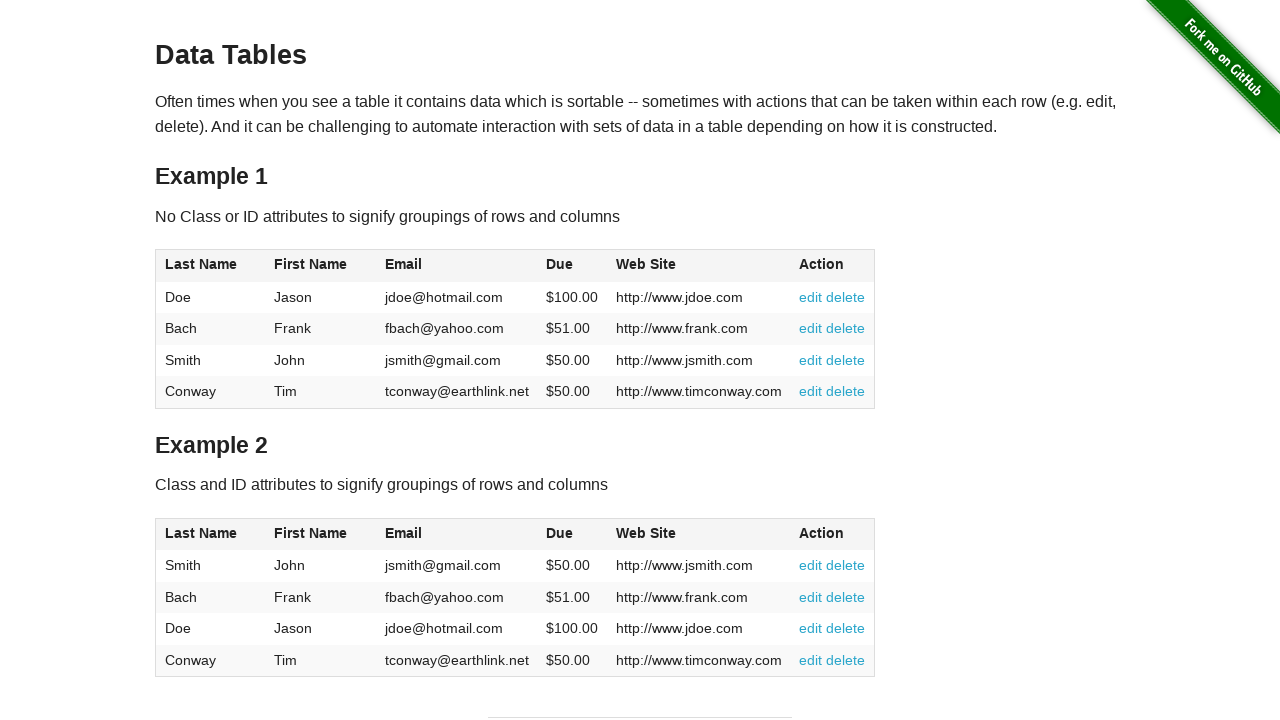

Parsed 4 due values as floats
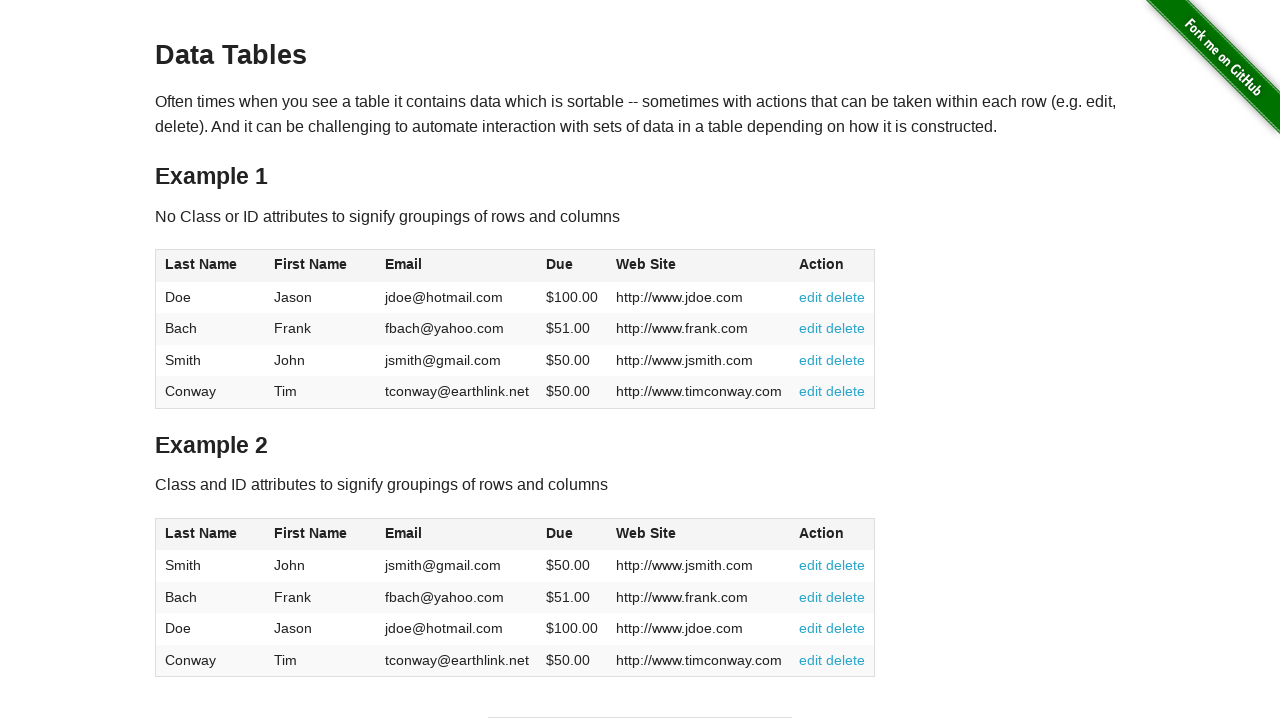

Verified position 0: 100.0 >= 51.0
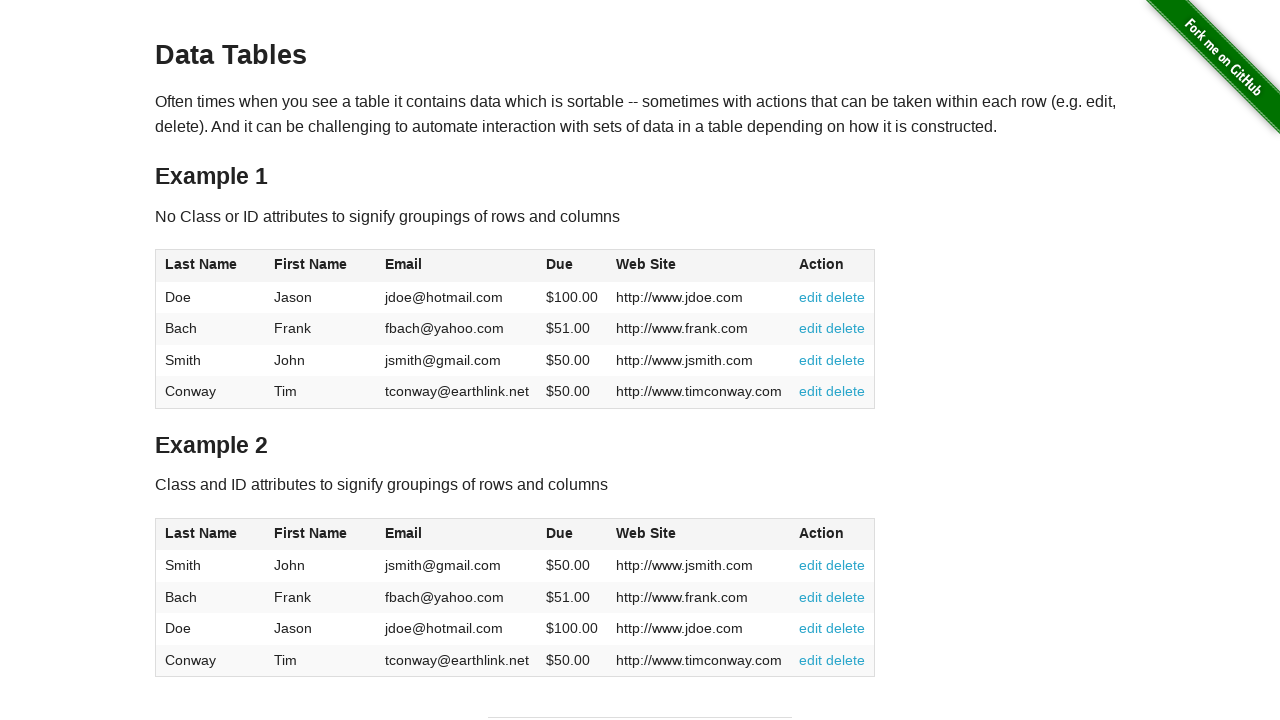

Verified position 1: 51.0 >= 50.0
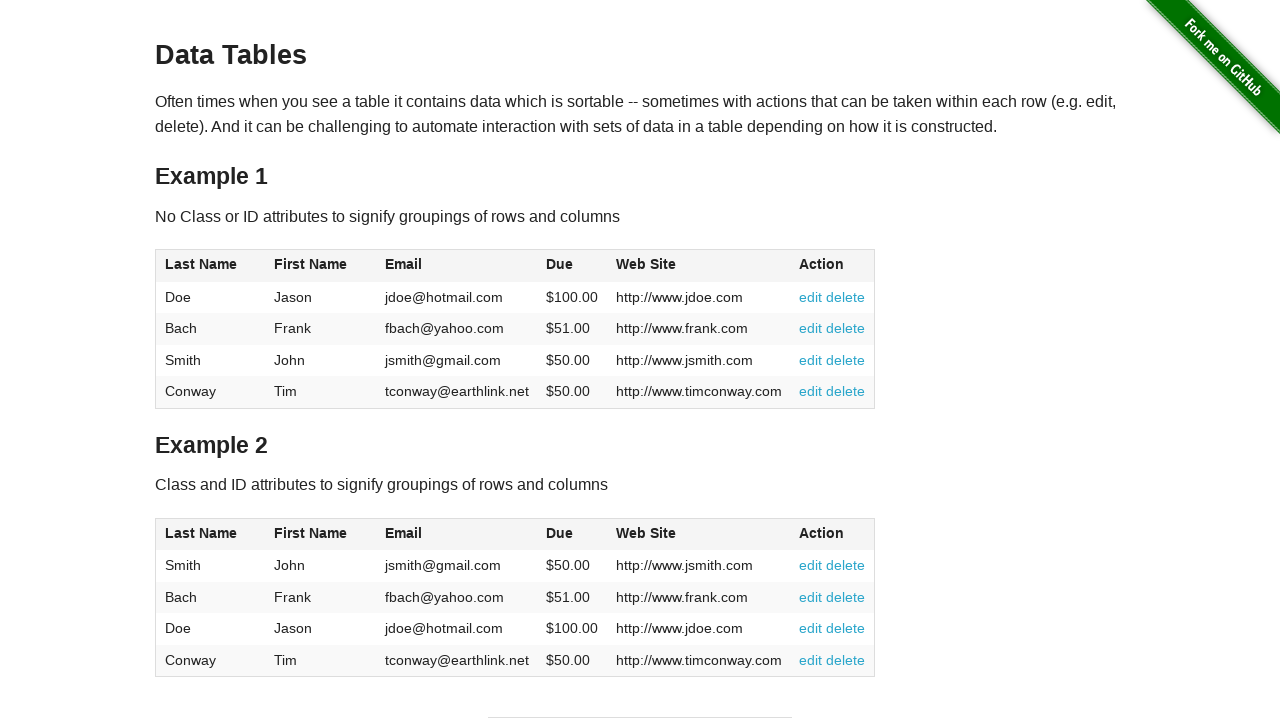

Verified position 2: 50.0 >= 50.0
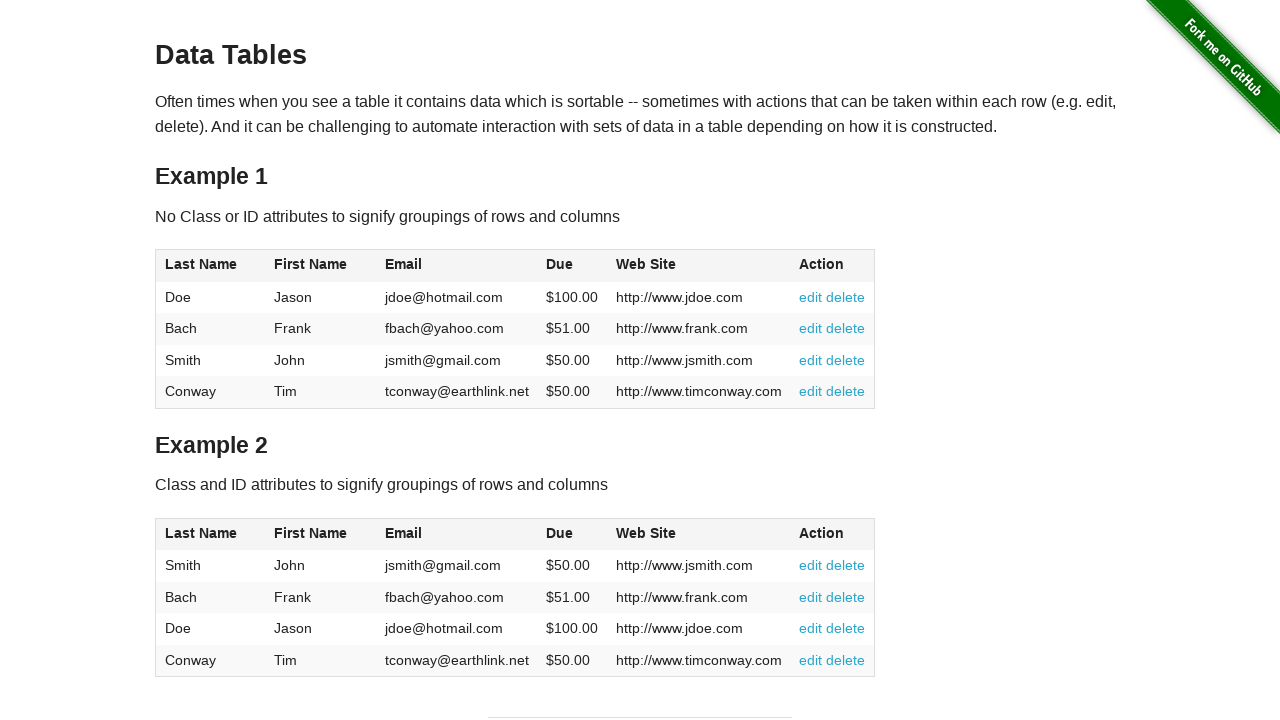

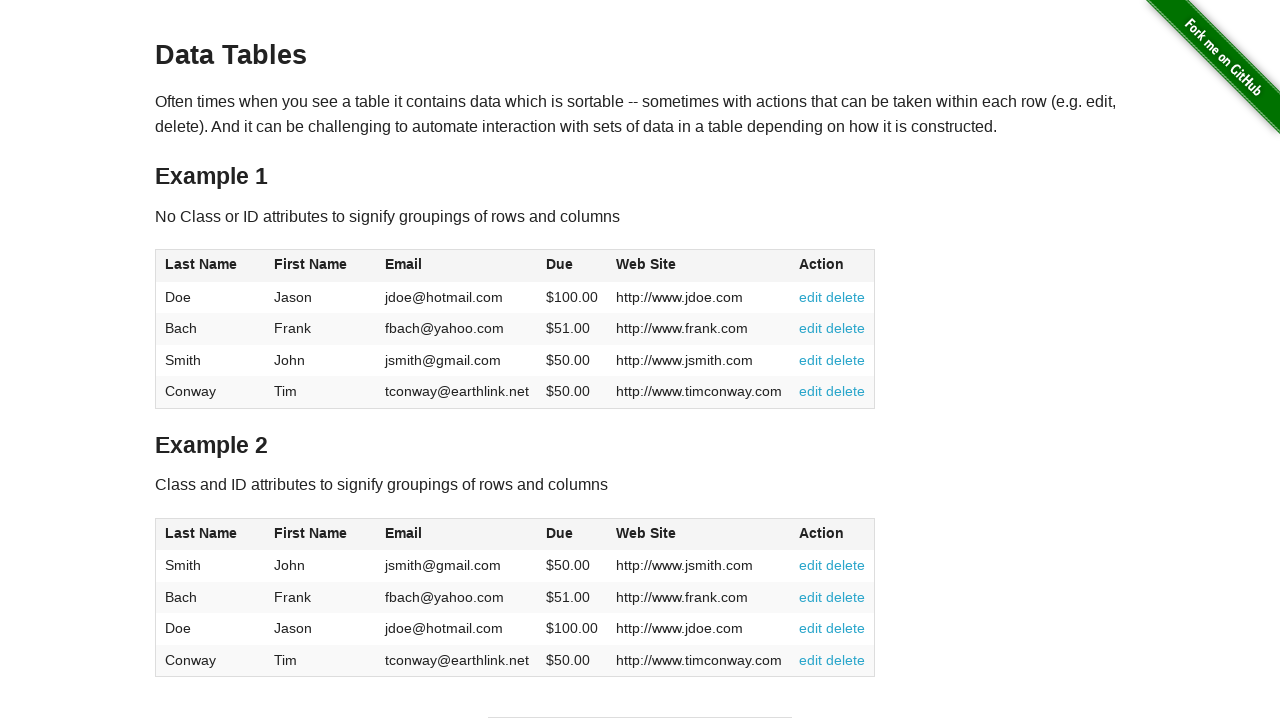